Tests the add/remove elements functionality by clicking the "Add Element" button multiple times and verifying that new elements are created

Starting URL: http://the-internet.herokuapp.com/add_remove_elements/

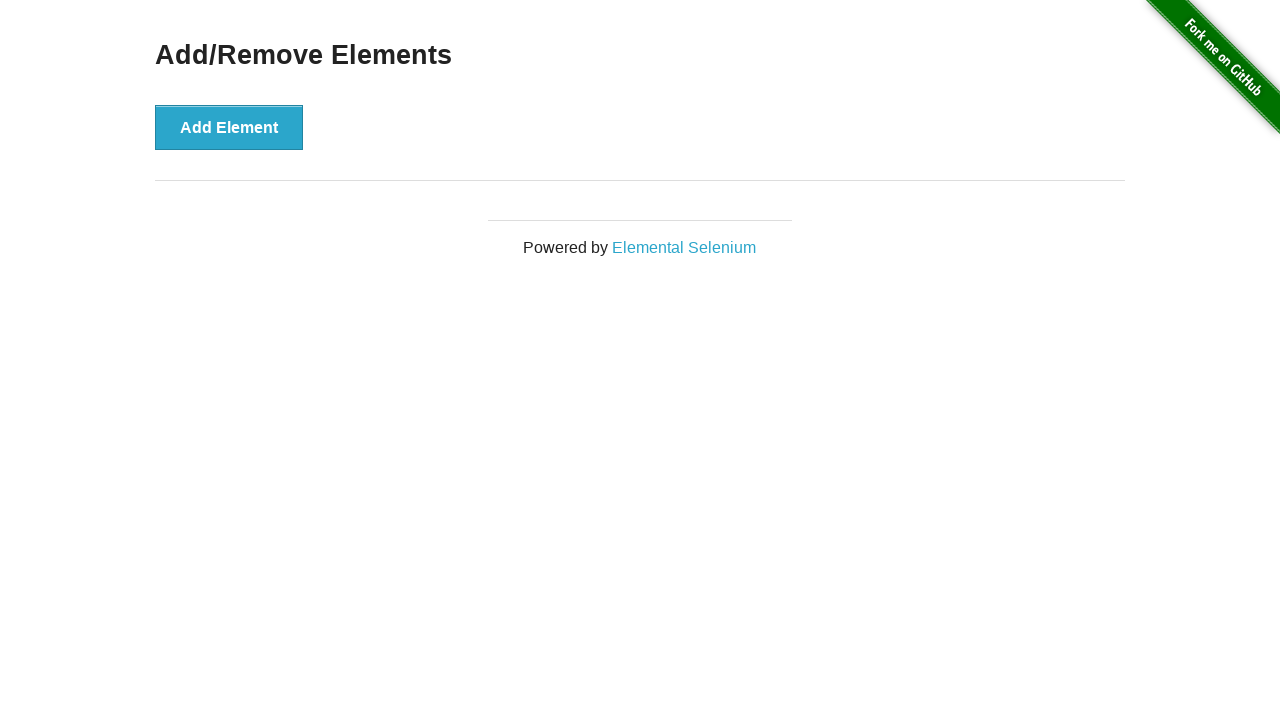

Clicked 'Add Element' button (1st click) at (229, 127) on button >> nth=0
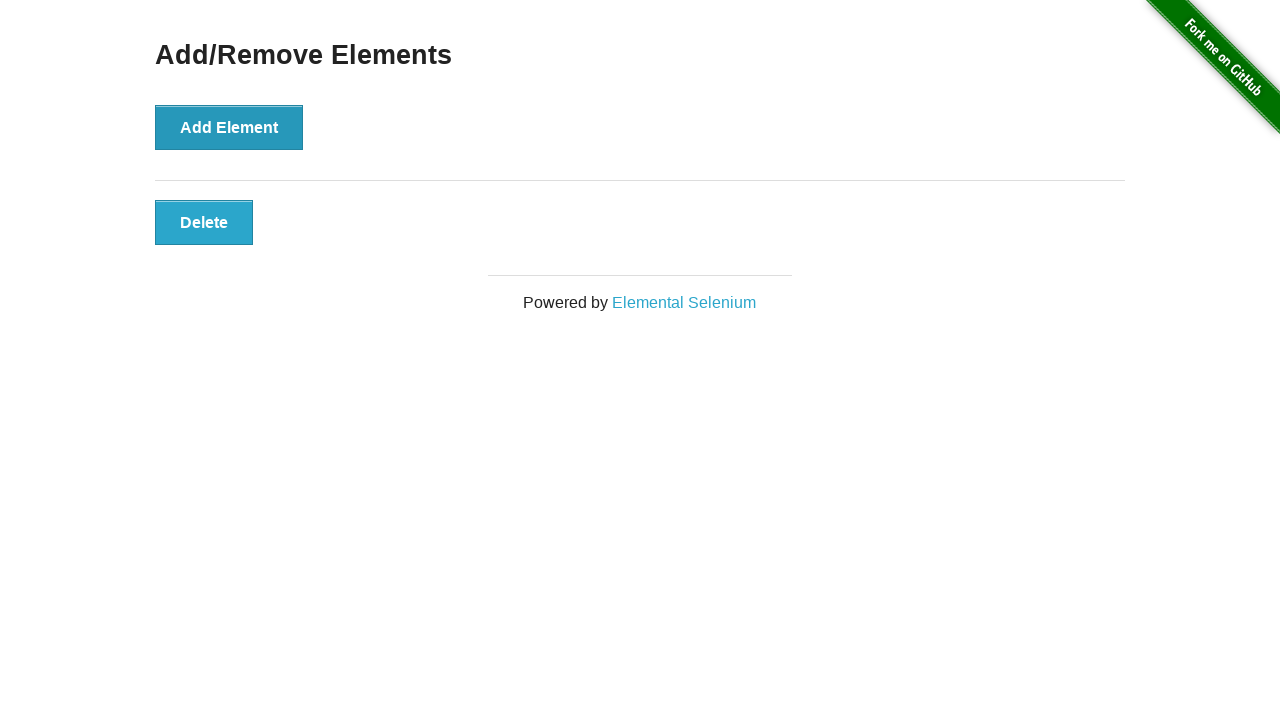

Clicked 'Add Element' button (2nd click) at (229, 127) on button >> nth=0
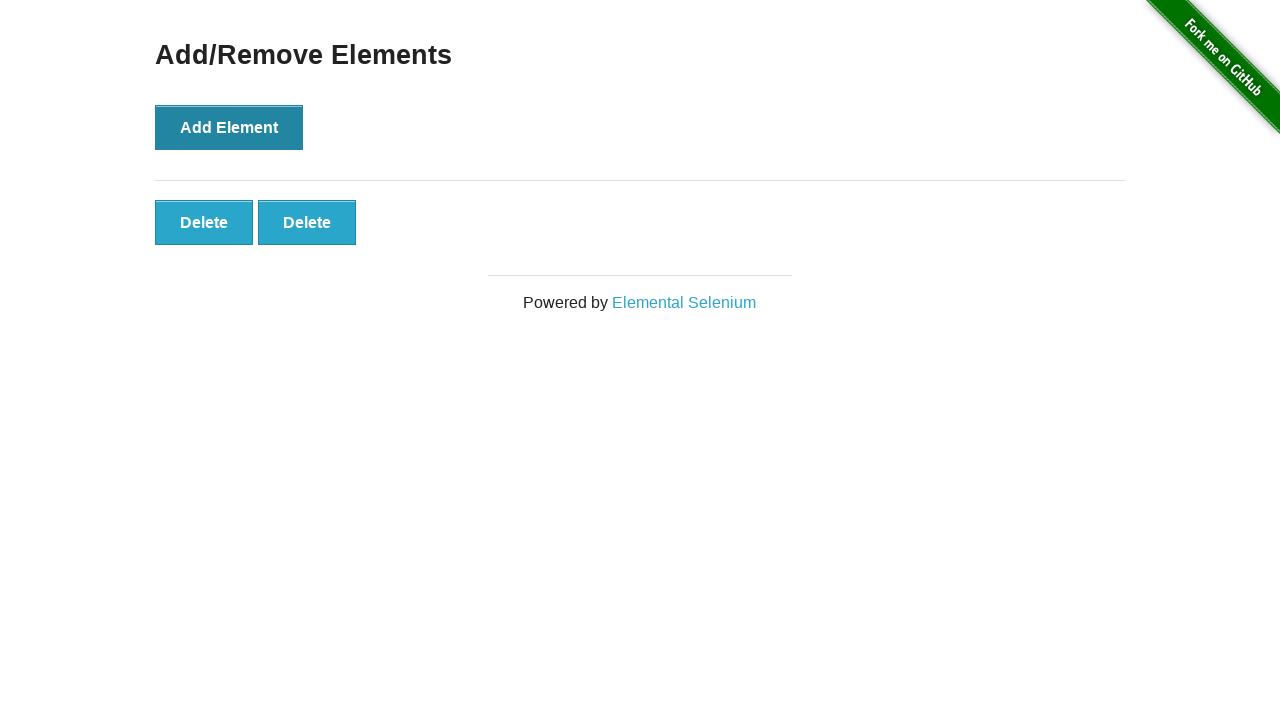

Clicked 'Add Element' button (3rd click) at (229, 127) on button >> nth=0
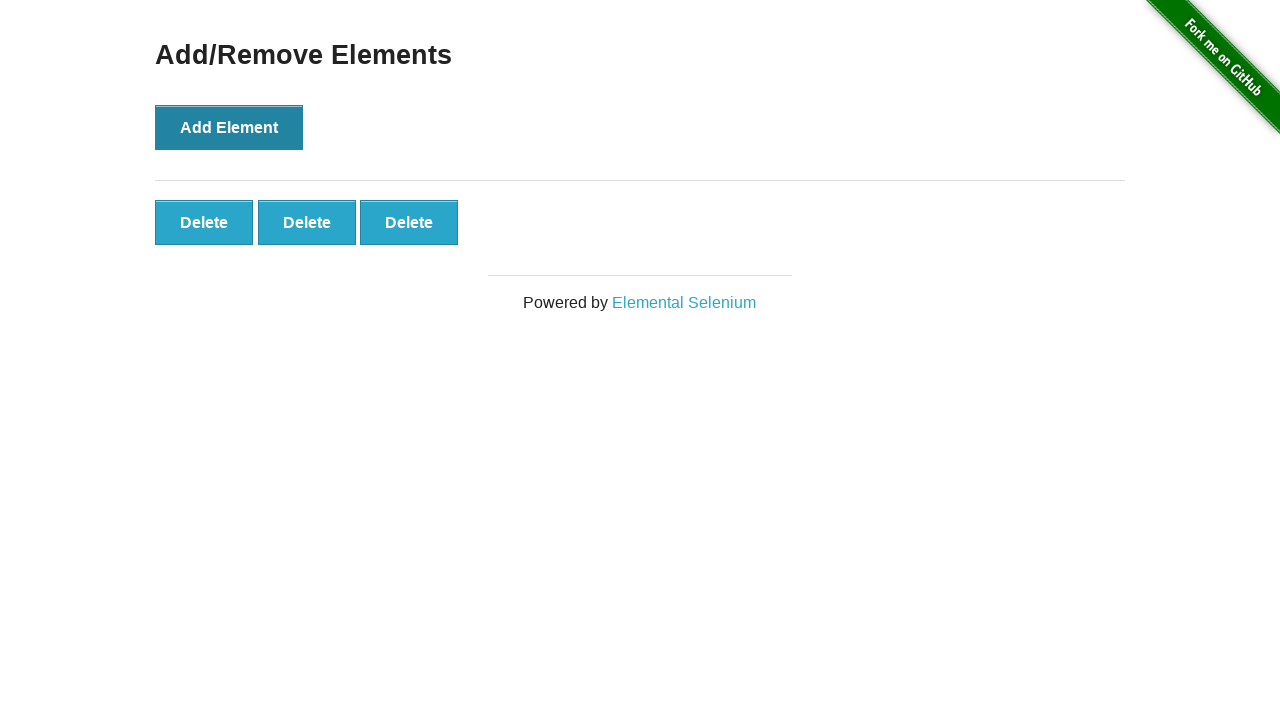

Clicked 'Add Element' button (4th click) at (229, 127) on button >> nth=0
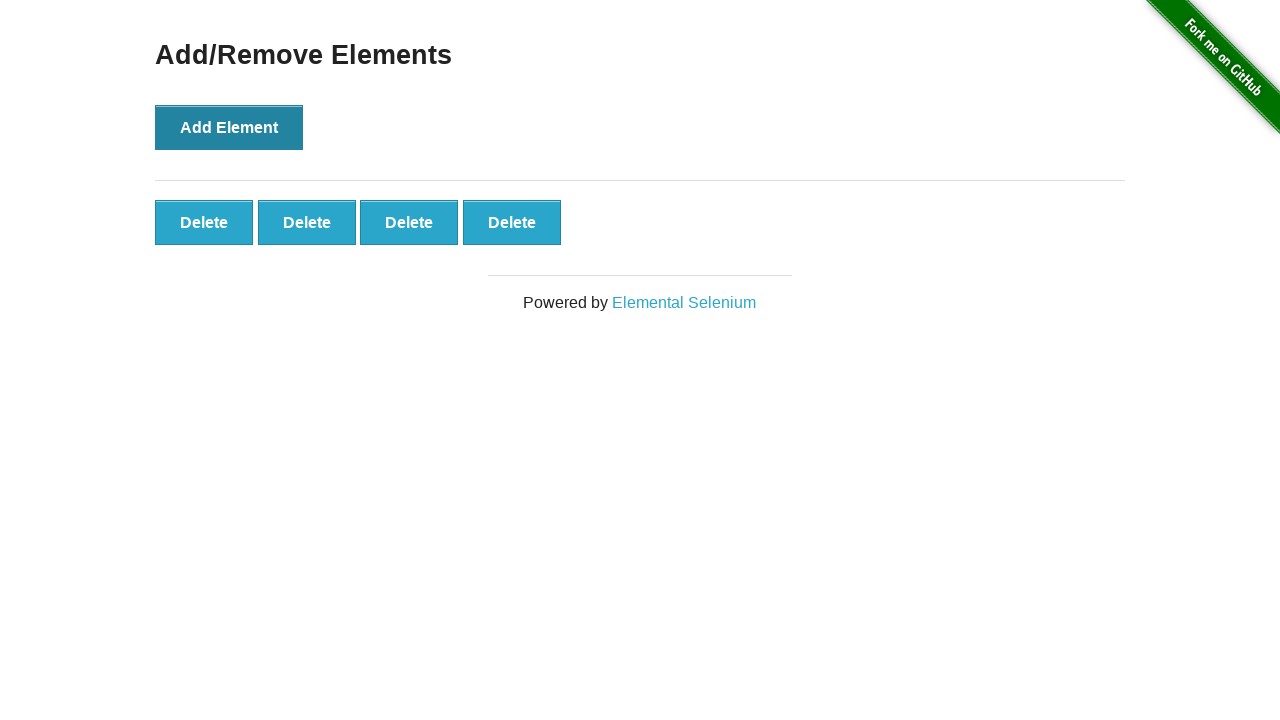

Clicked 'Add Element' button (5th click) at (229, 127) on button >> nth=0
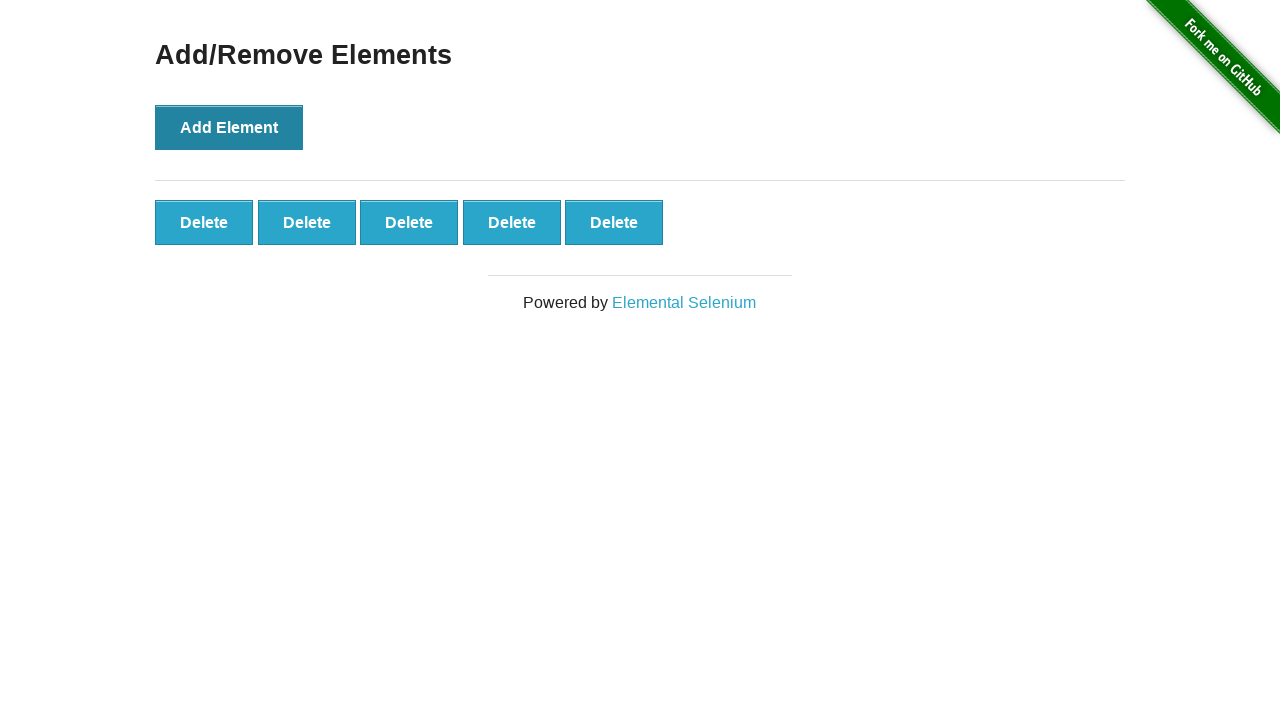

Waited for added elements to appear
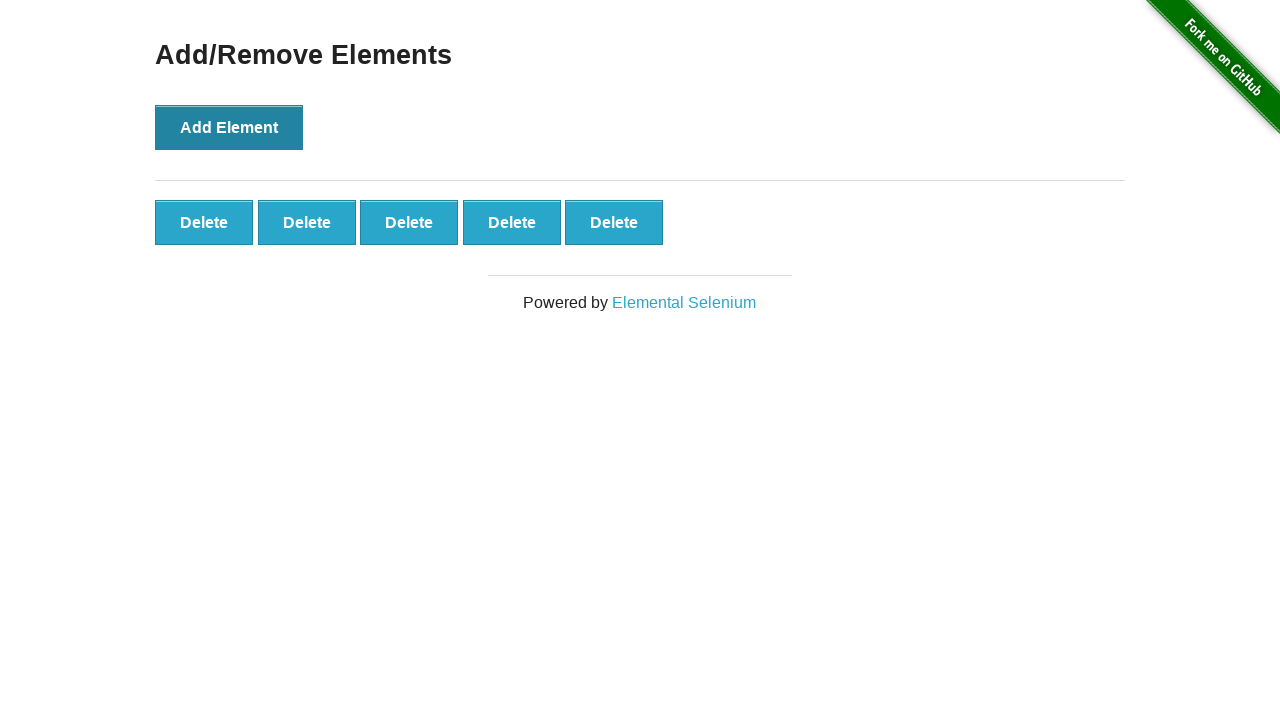

Verified 5 elements were added successfully
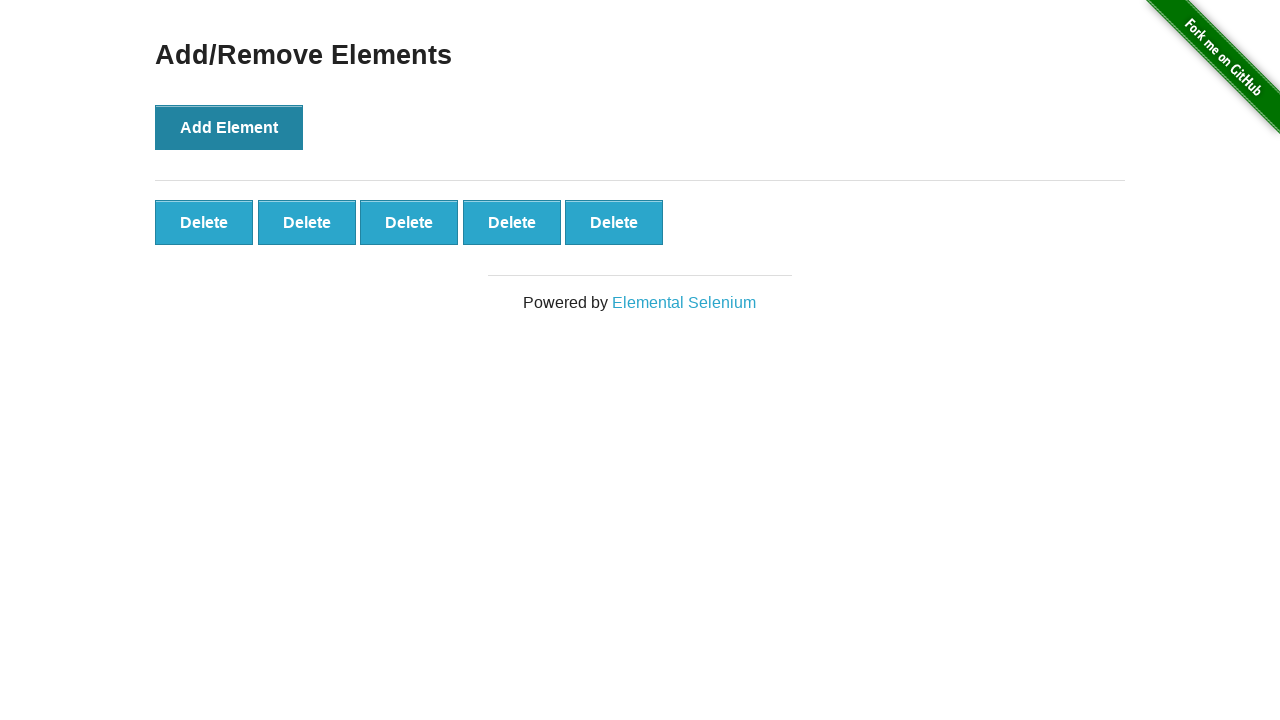

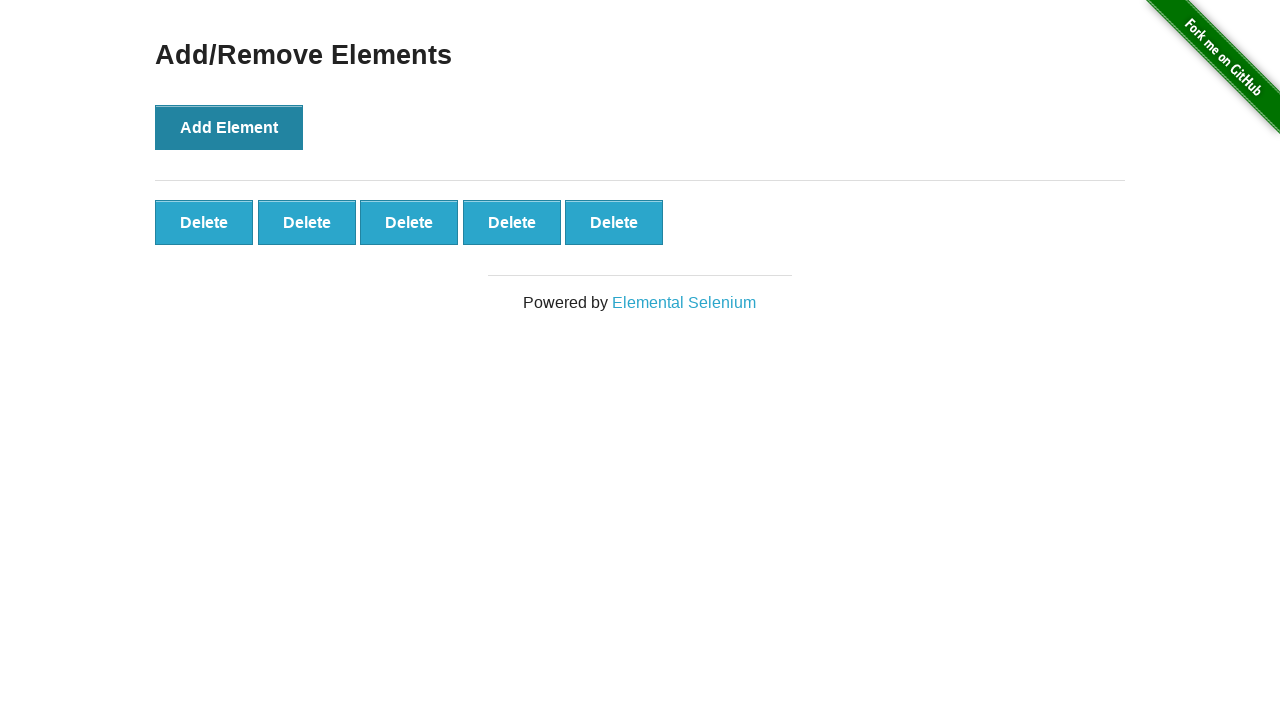